Tests dynamic controls functionality by checking the enabled state of an input field, clicking a toggle button to change its state, and verifying the state change.

Starting URL: https://v1.training-support.net/selenium/dynamic-controls

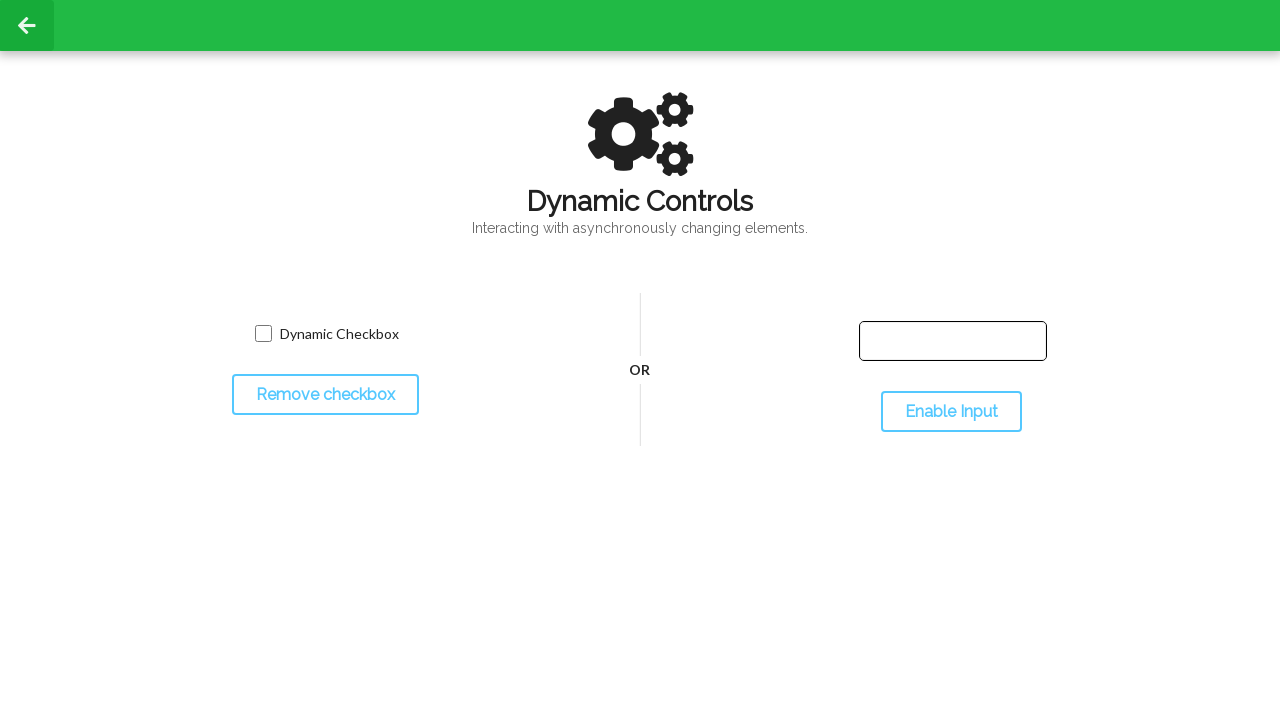

Waited for input text field to be present
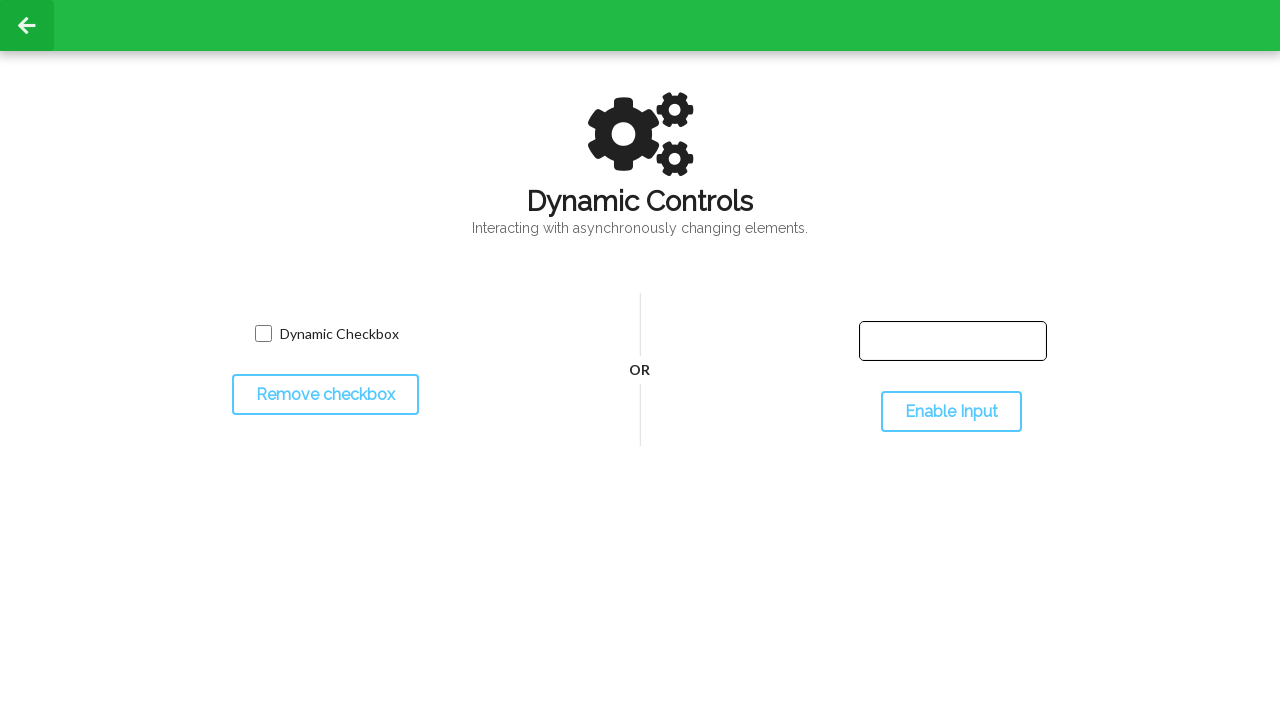

Checked initial state of input field - enabled: False
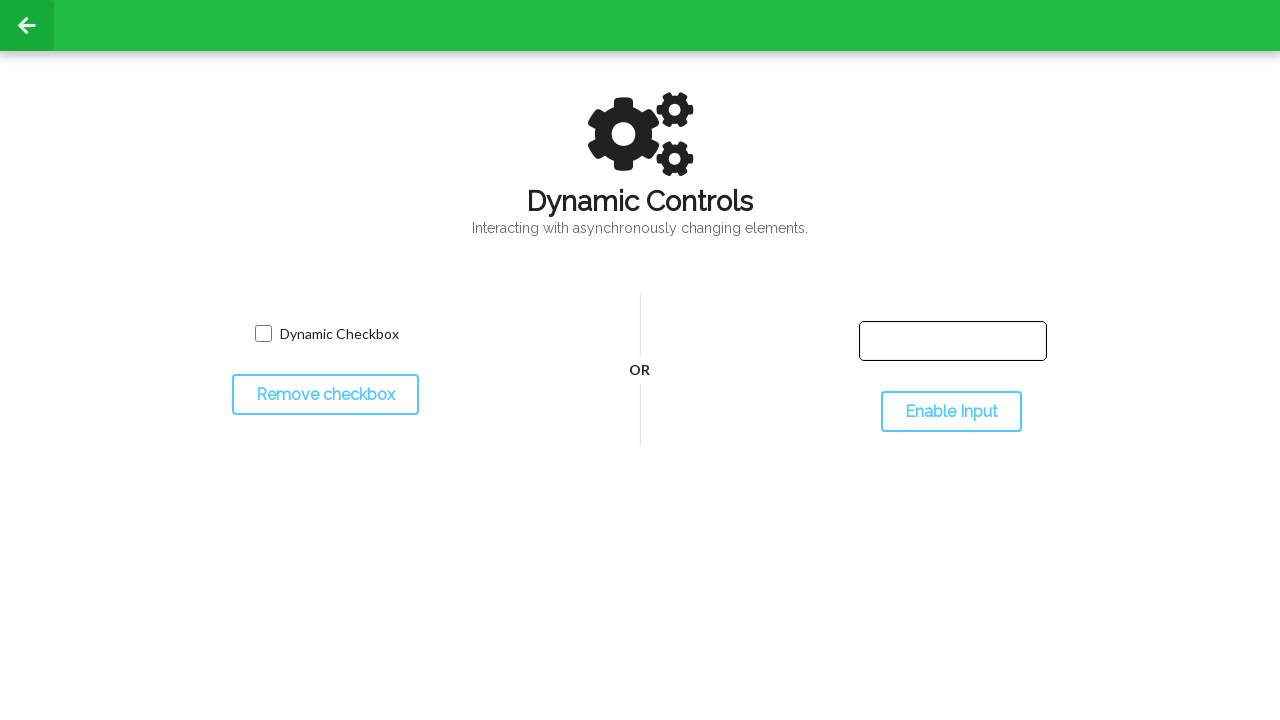

Clicked toggle button to change input field state at (951, 412) on #toggleInput
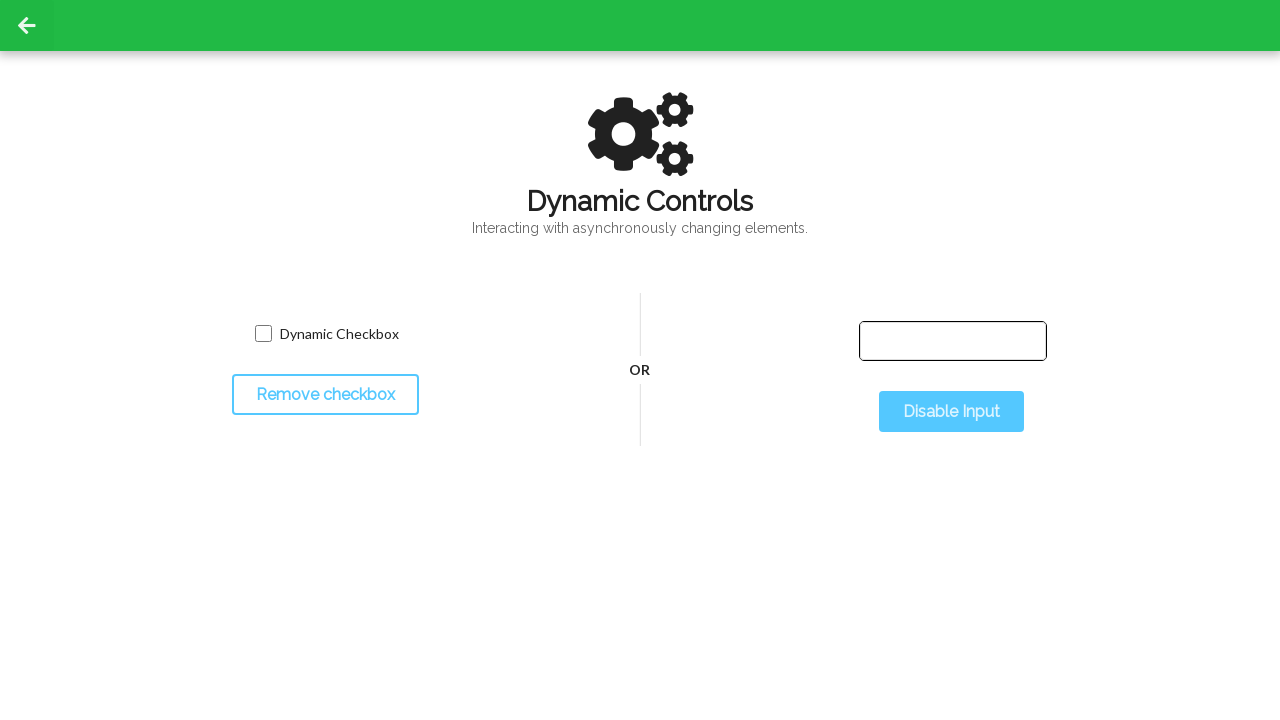

Waited 1 second for state change to take effect
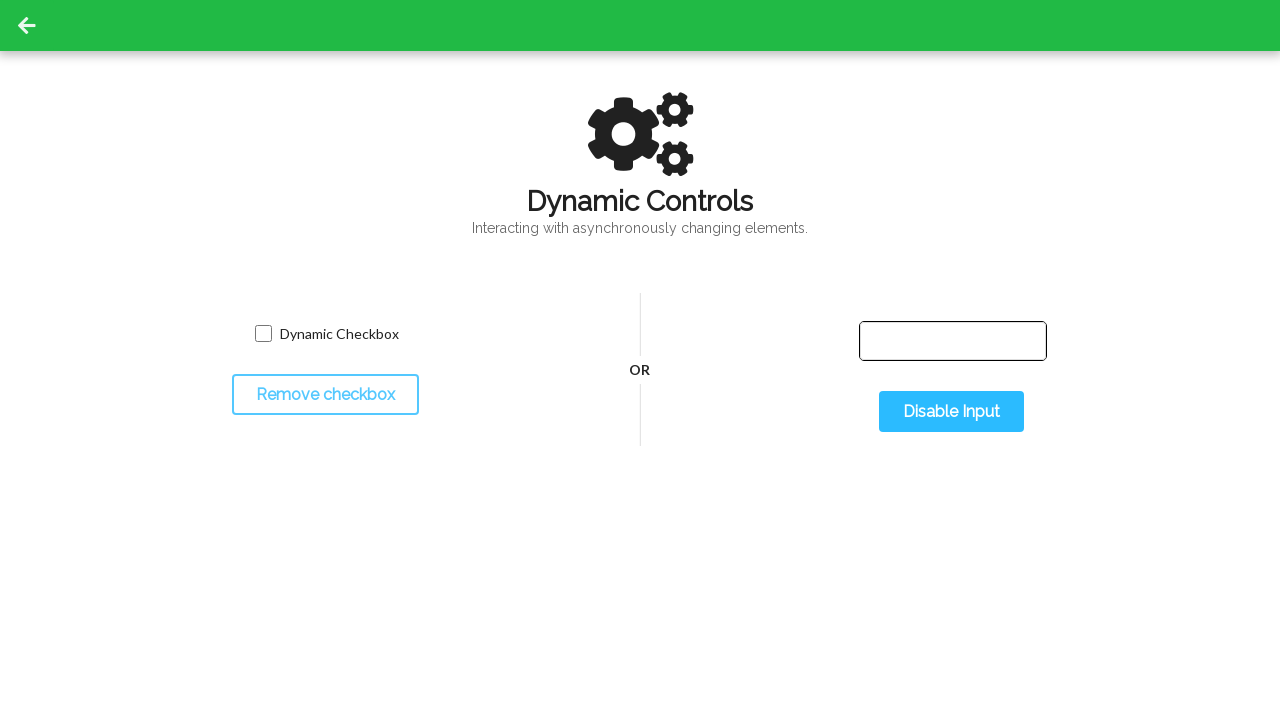

Checked final state of input field - enabled: True
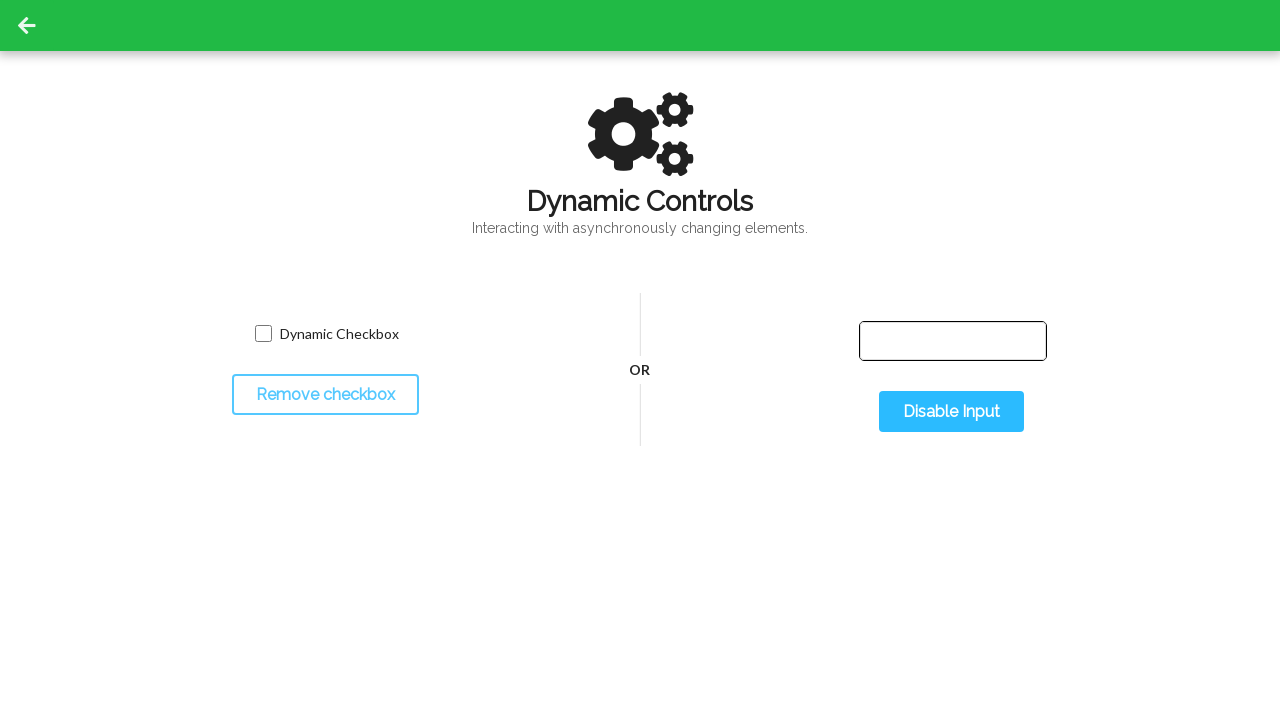

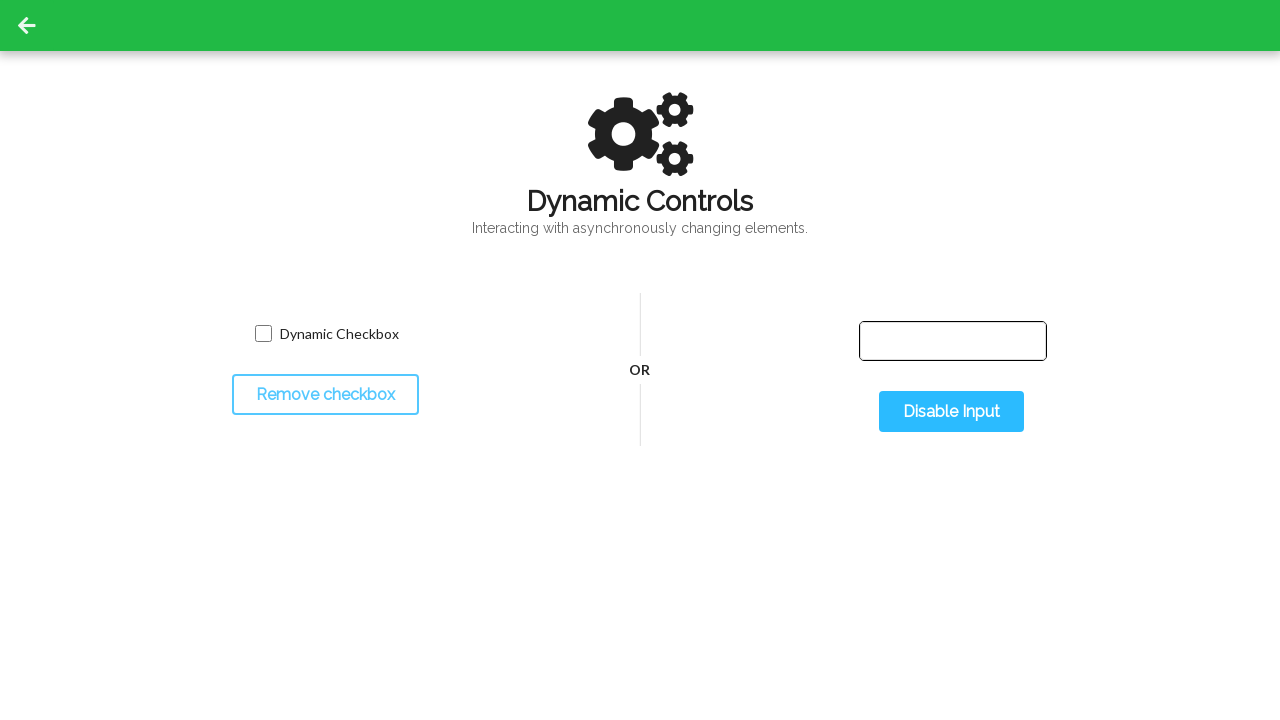